Tests a future value financial calculator by filling in present value, interest rate, and number of periods, then submitting the form and verifying results are displayed.

Starting URL: https://administracao-financeira.vercel.app/valor-futuro

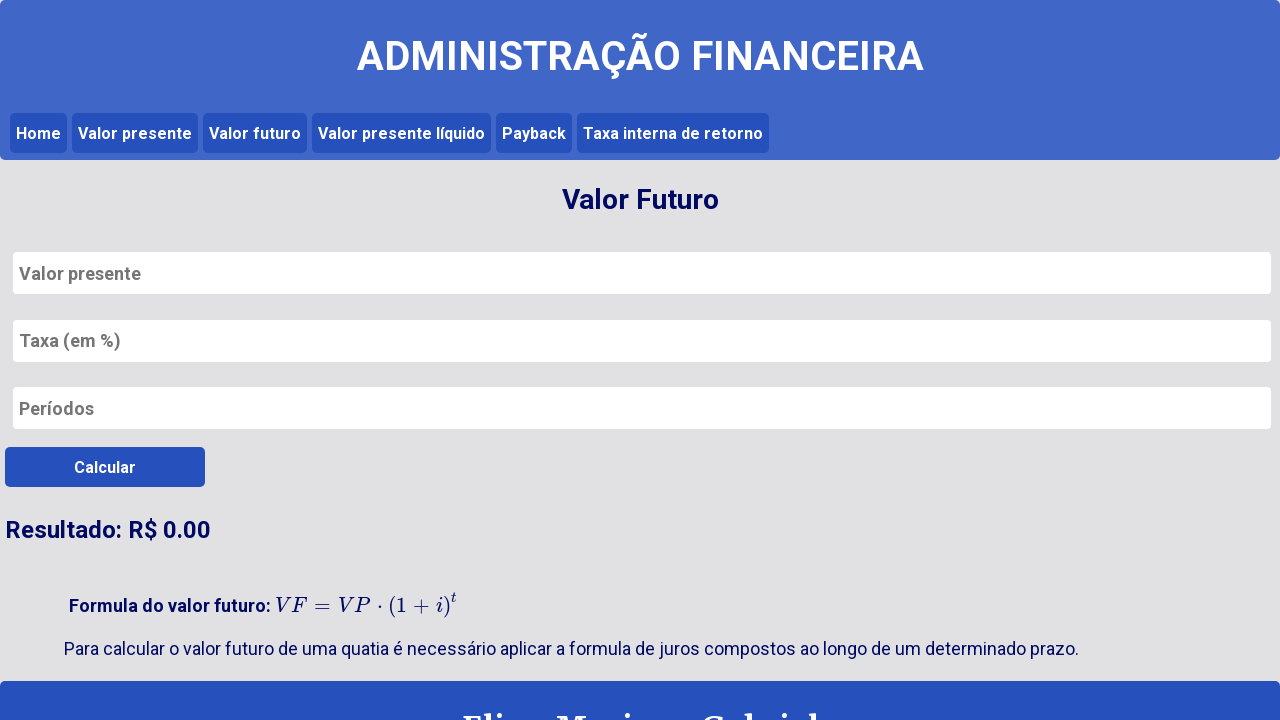

Filled present value field with 1000 on #valor_presente
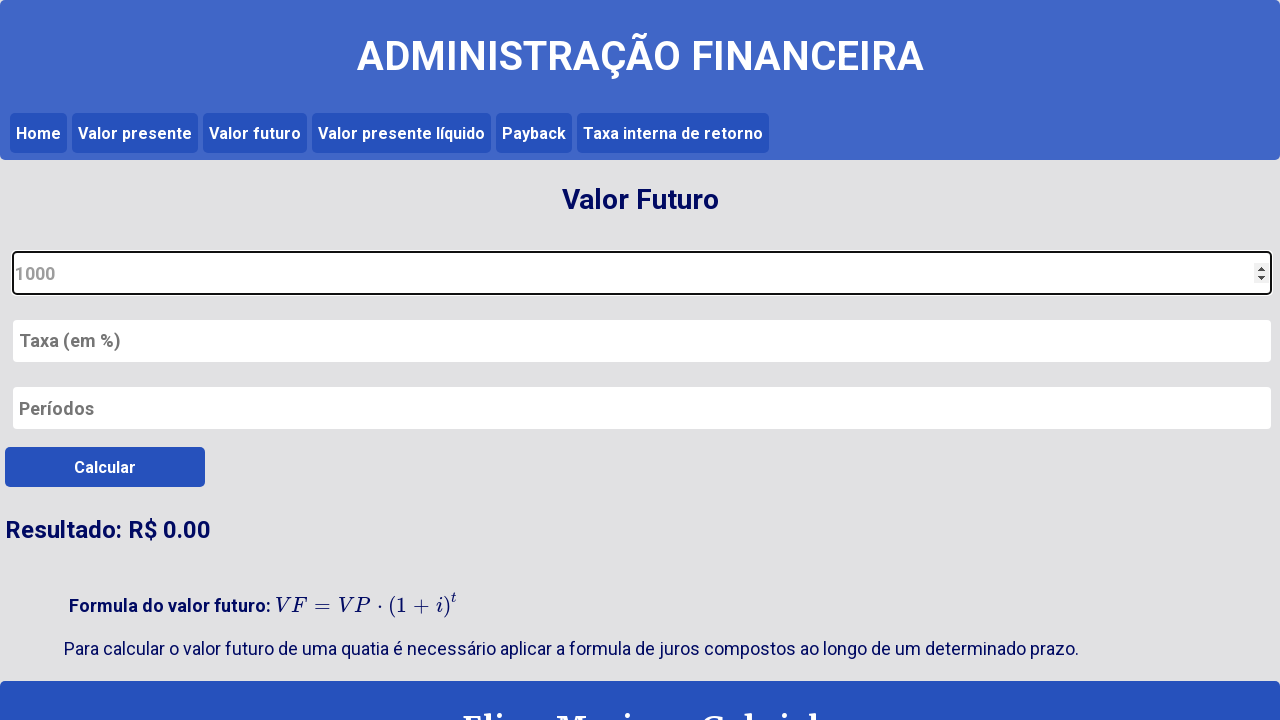

Filled interest rate field with 5 on #taxa
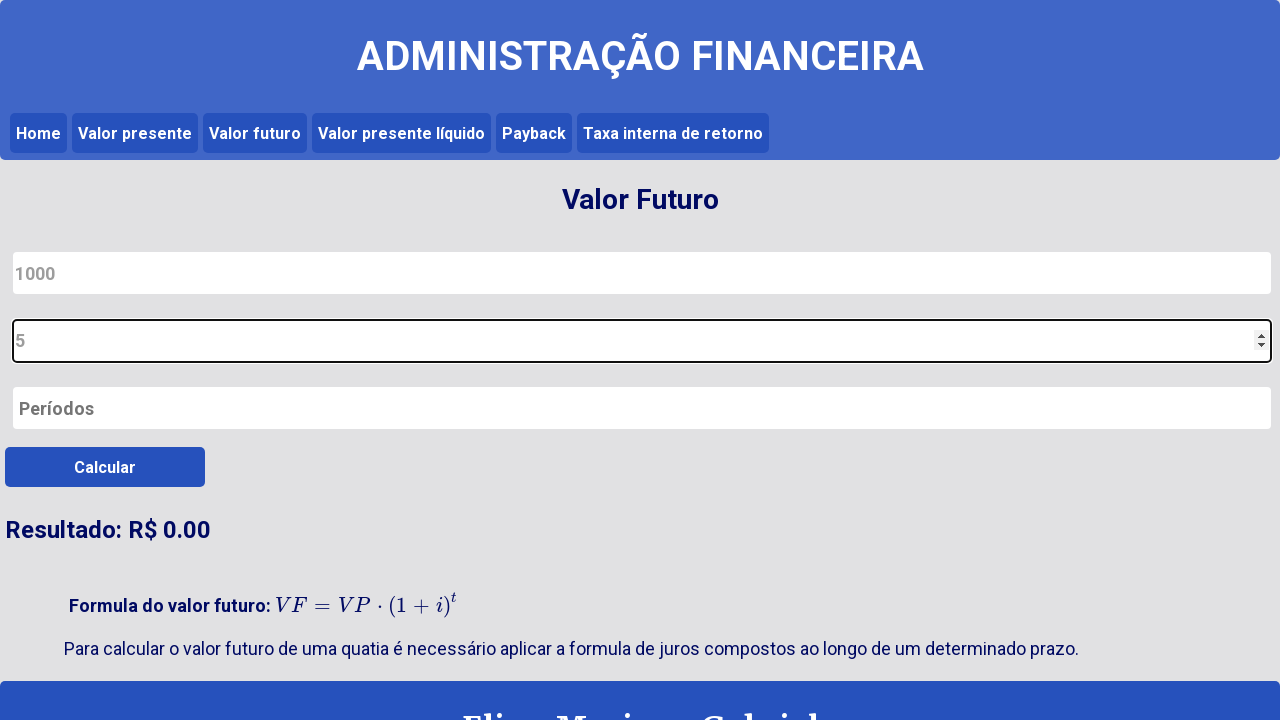

Filled number of periods field with 12 on #periodos
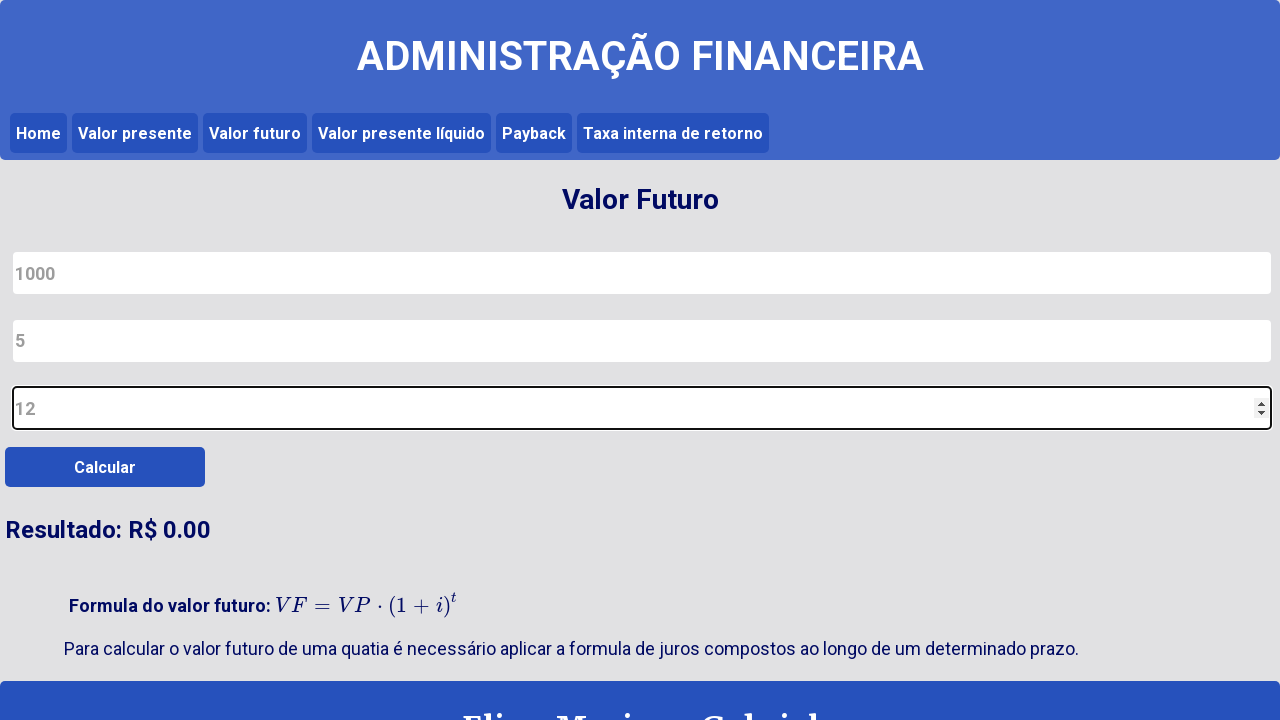

Clicked submit button to calculate future value at (105, 467) on #submit
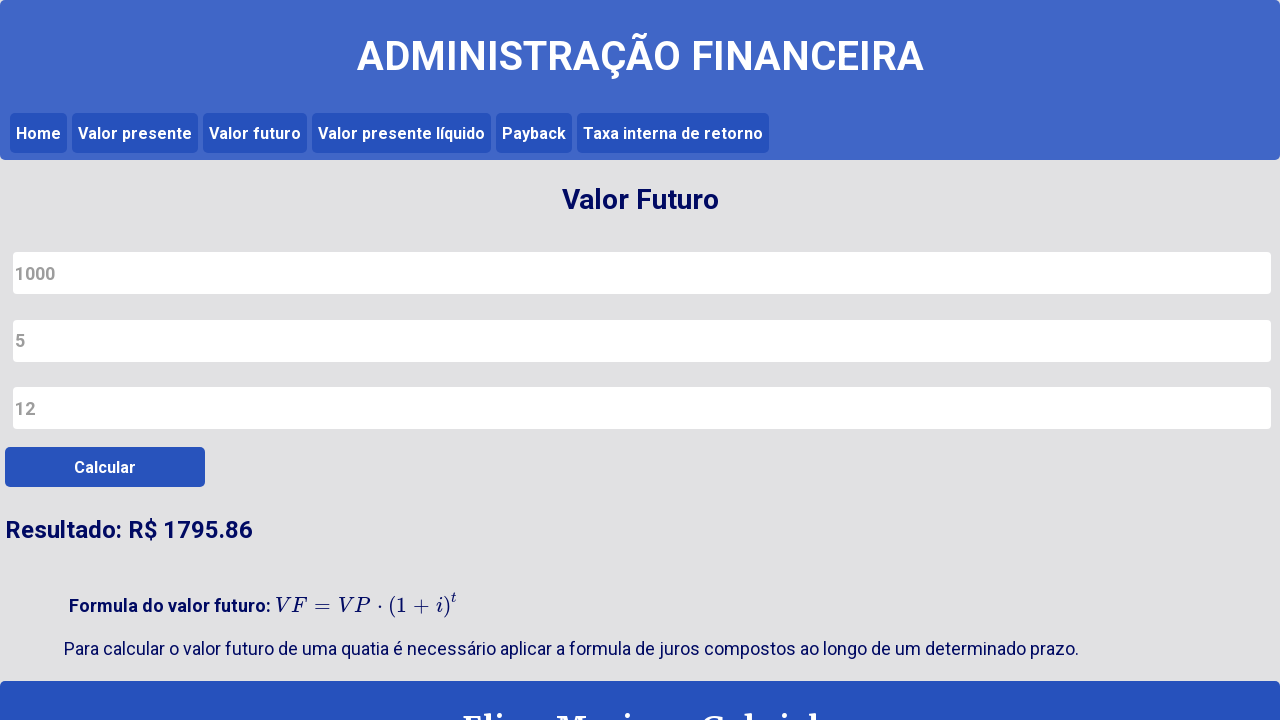

Future value result is displayed
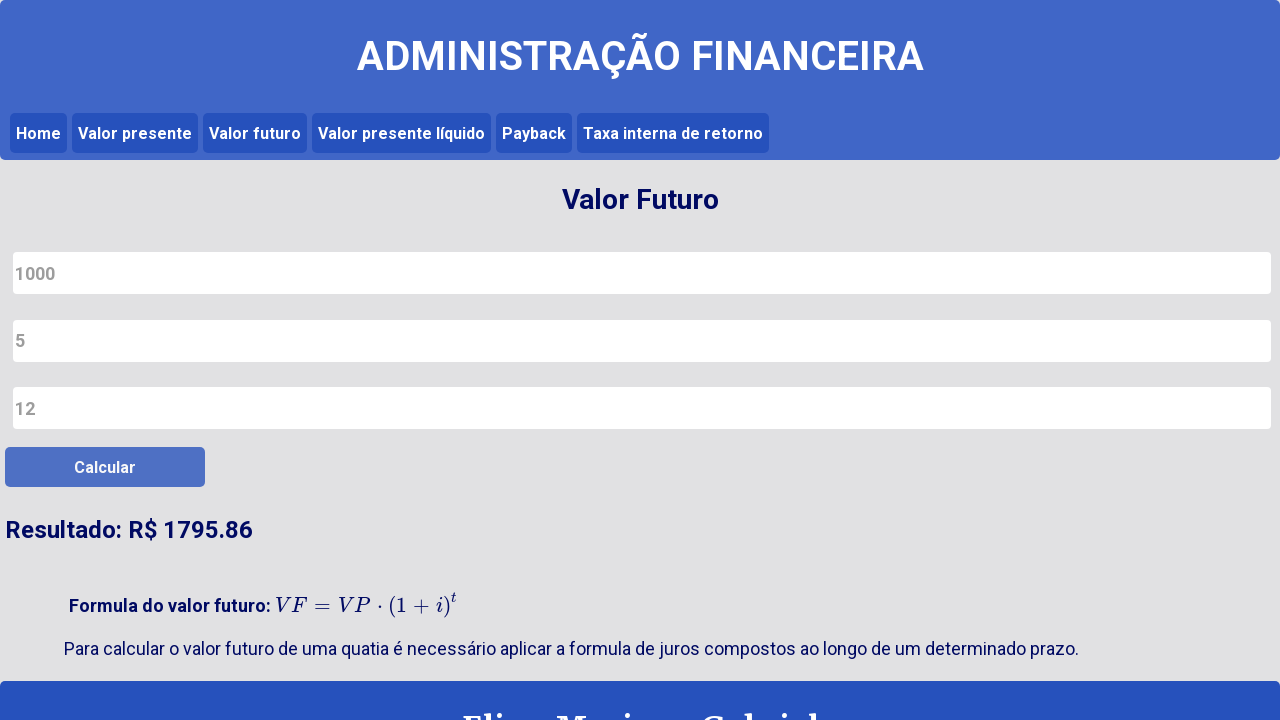

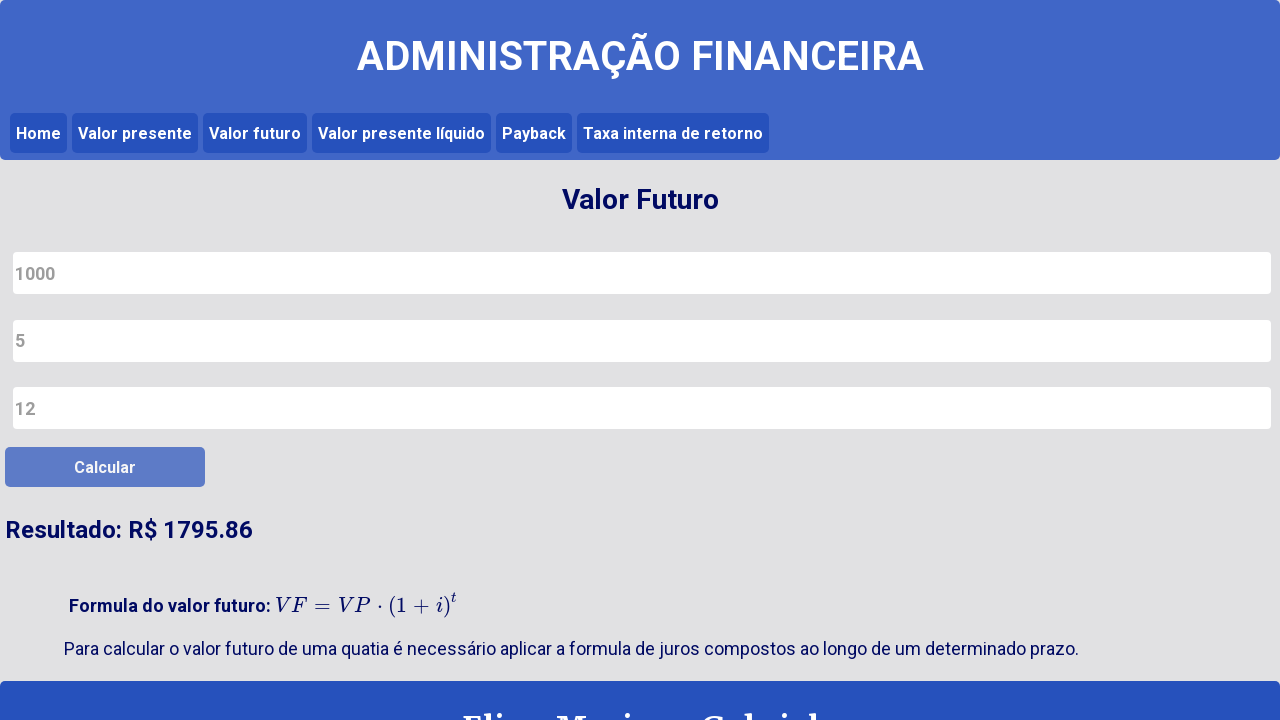